Tests browser window handling by clicking a button that opens a new window, switching to the child window, closing it, and returning to the parent window.

Starting URL: http://demo.automationtesting.in/Windows.html

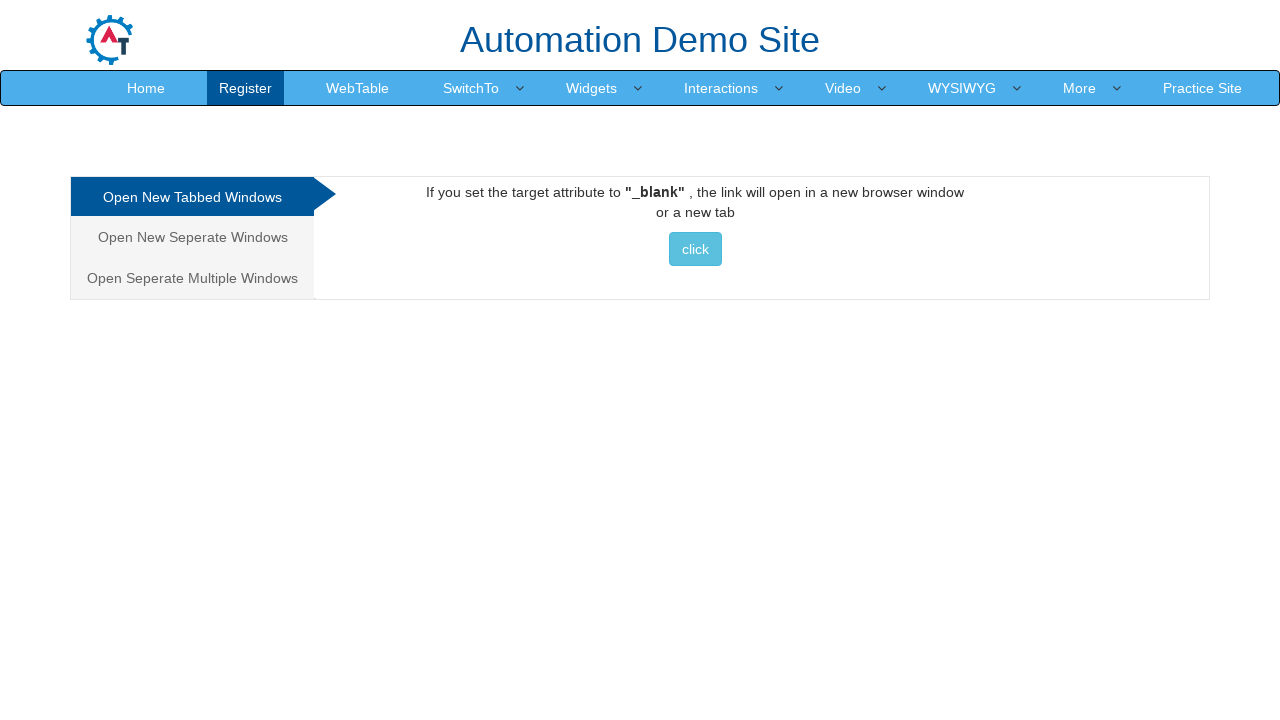

Clicked button to open new window at (695, 249) on (//button[@class='btn btn-info'])[1]
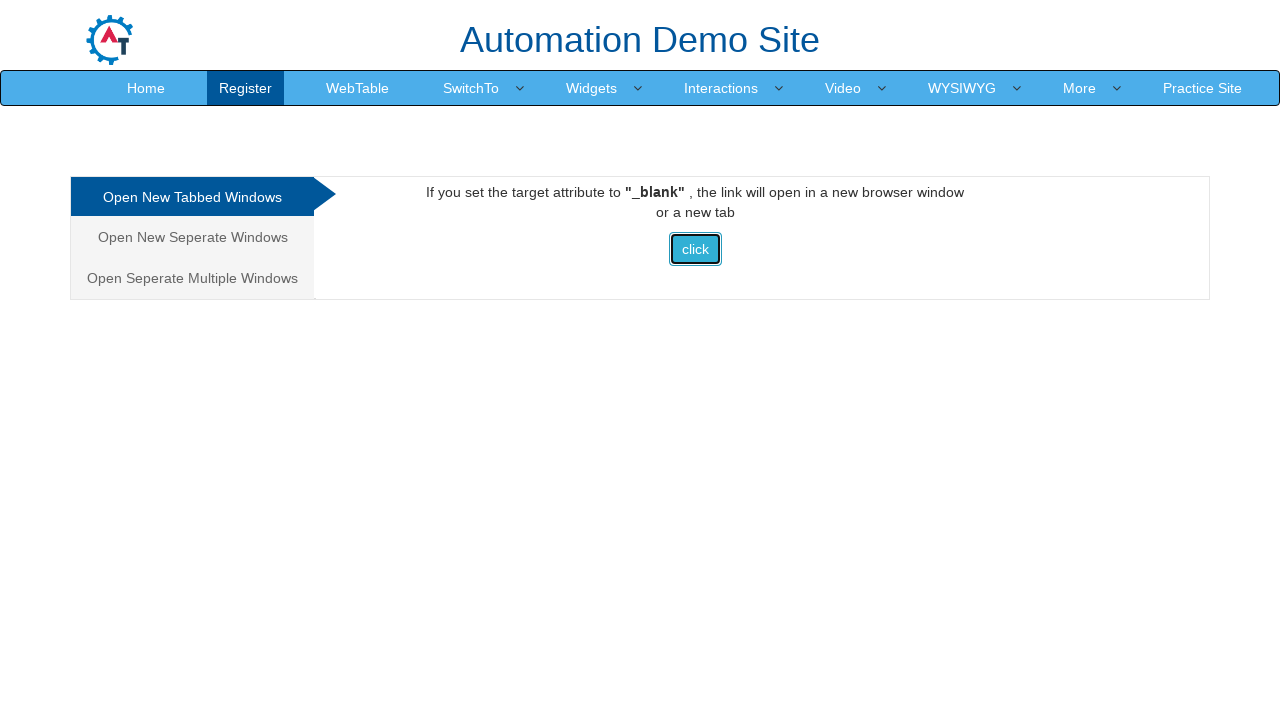

Captured new child window reference
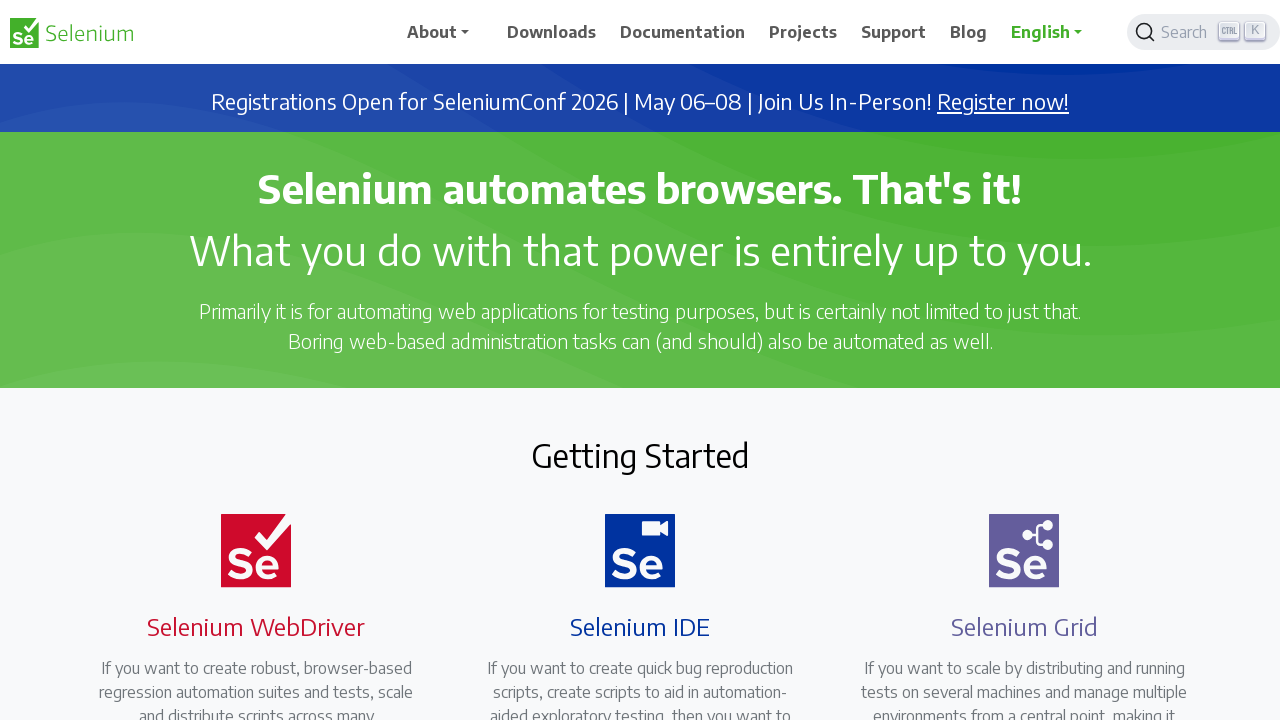

Child window loaded successfully
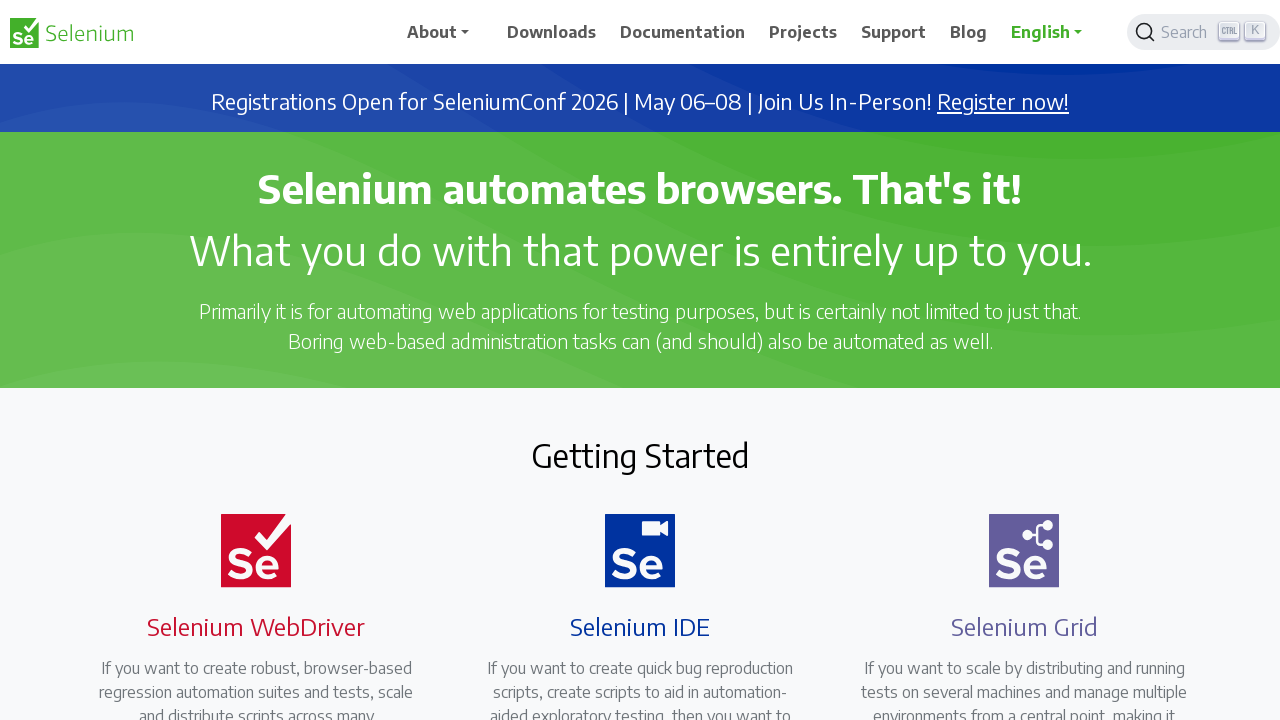

Closed child window
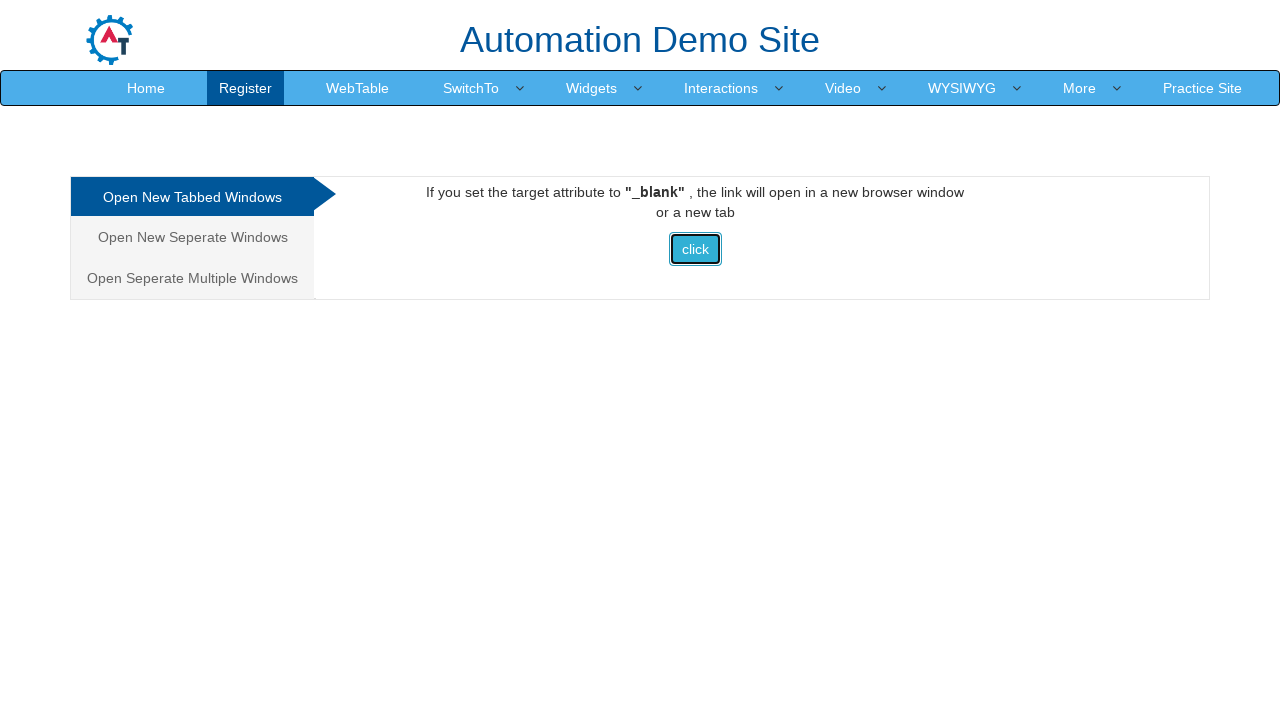

Verified return to parent window - button element found
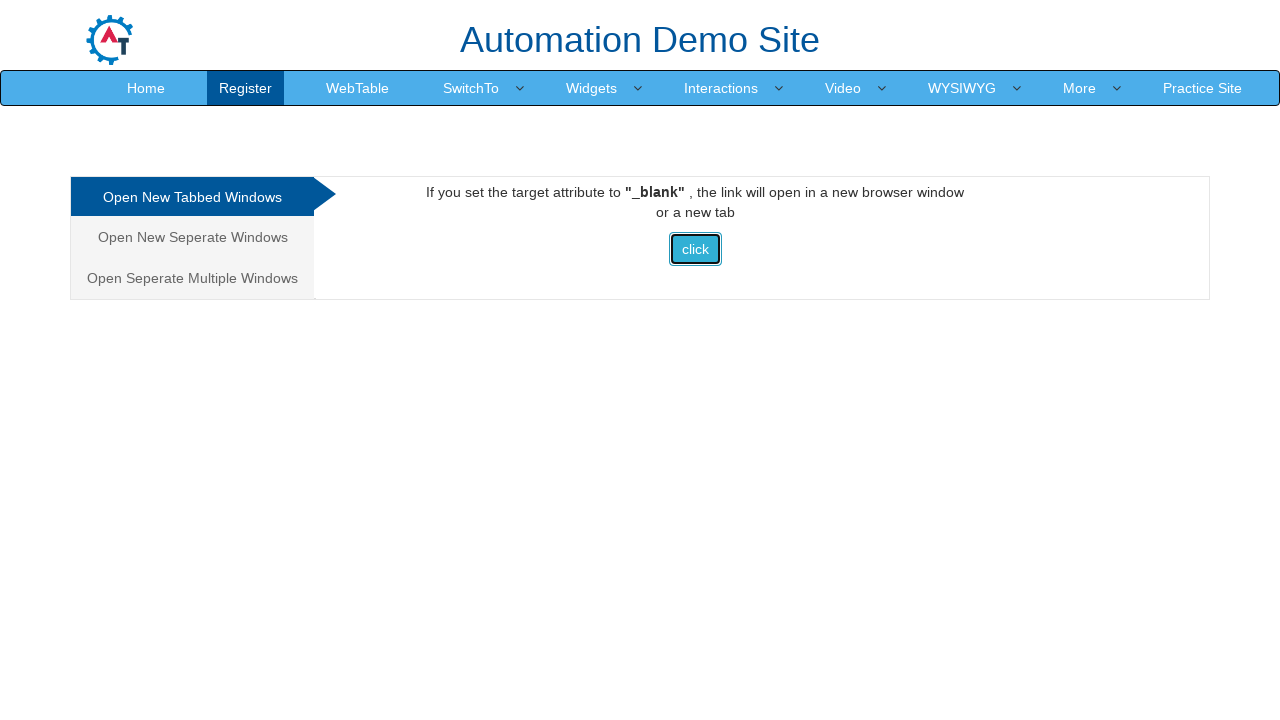

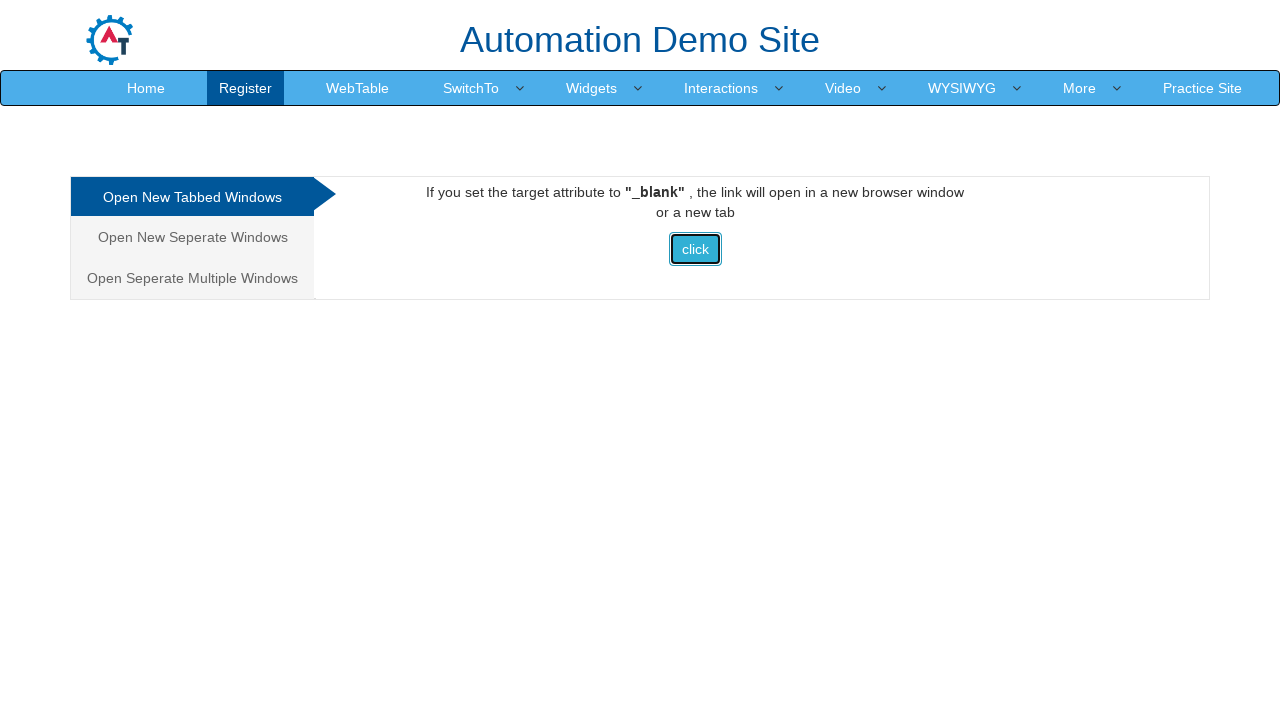